Tests an e-commerce vegetable shopping page by searching for products containing 'ca', verifying 4 products are displayed, and adding items (Capsicum and Cashews) to the cart

Starting URL: https://rahulshettyacademy.com/seleniumPractise/#/

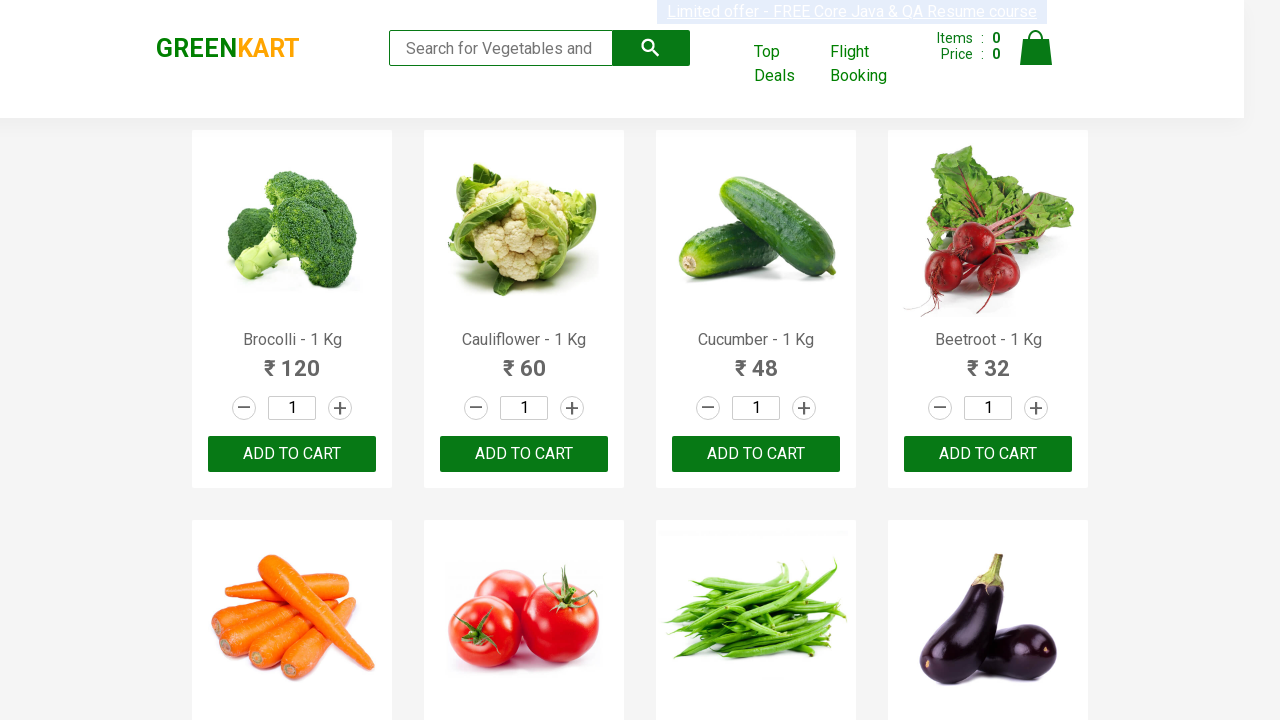

Typed 'ca' in the search box to filter products on .search-keyword
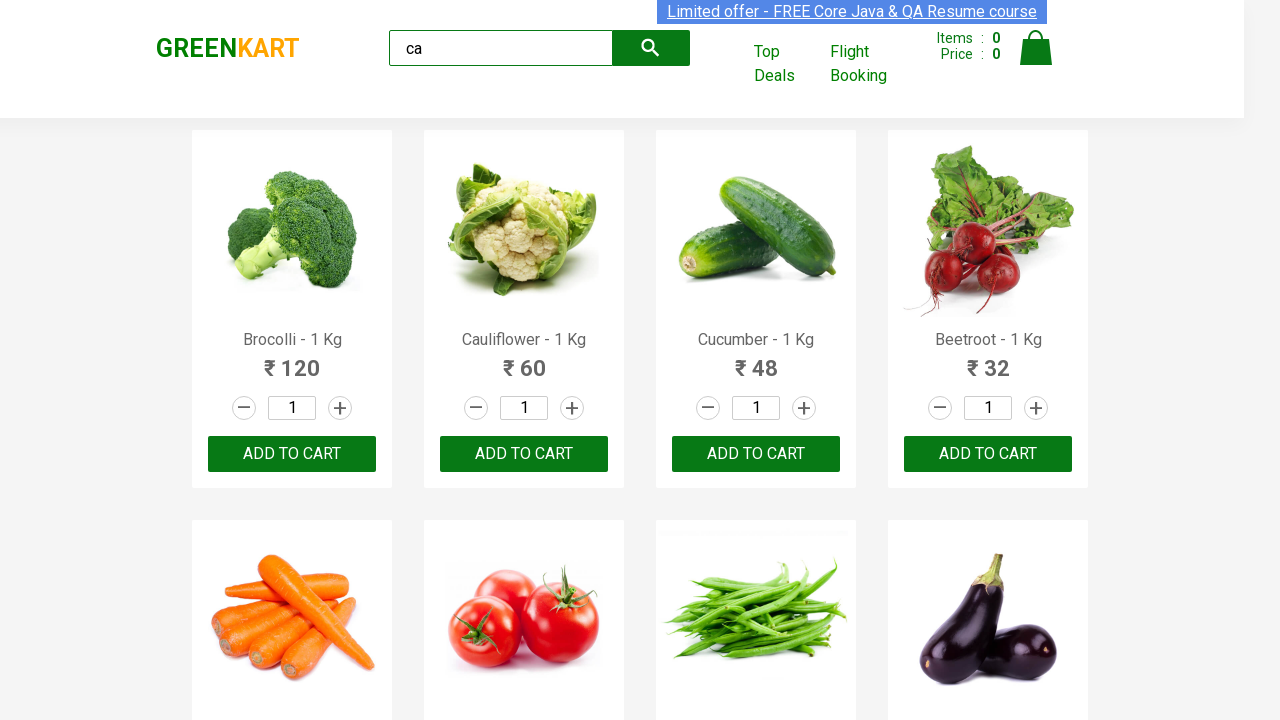

Waited 2 seconds for products to load
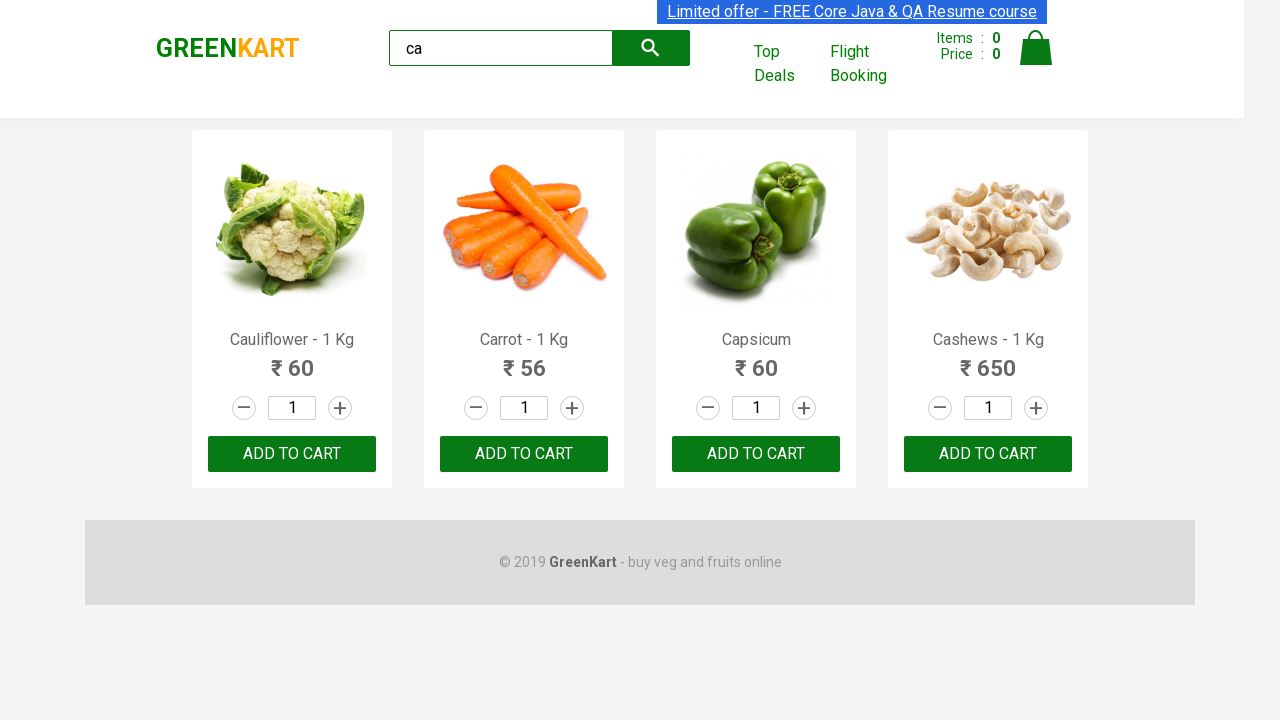

Waited for visible products to load
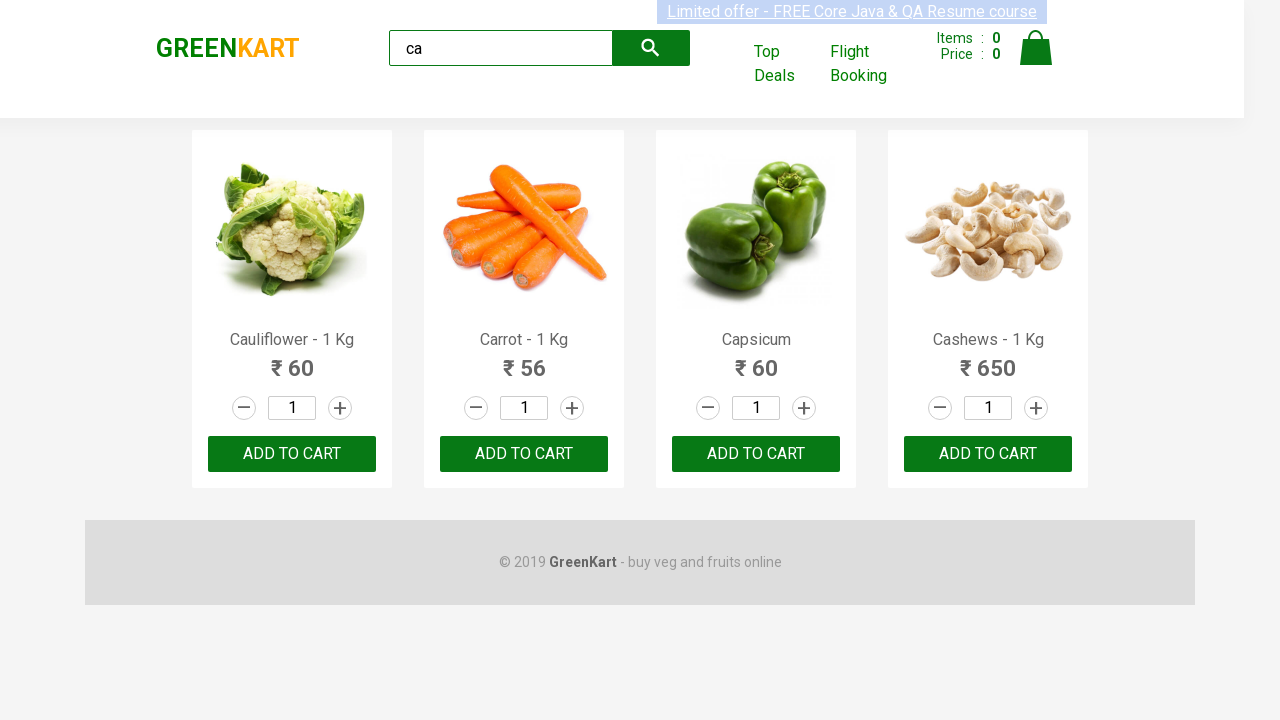

Verified that exactly 4 products are visible (Capsicum, Carrot, Cashews, Cauli)
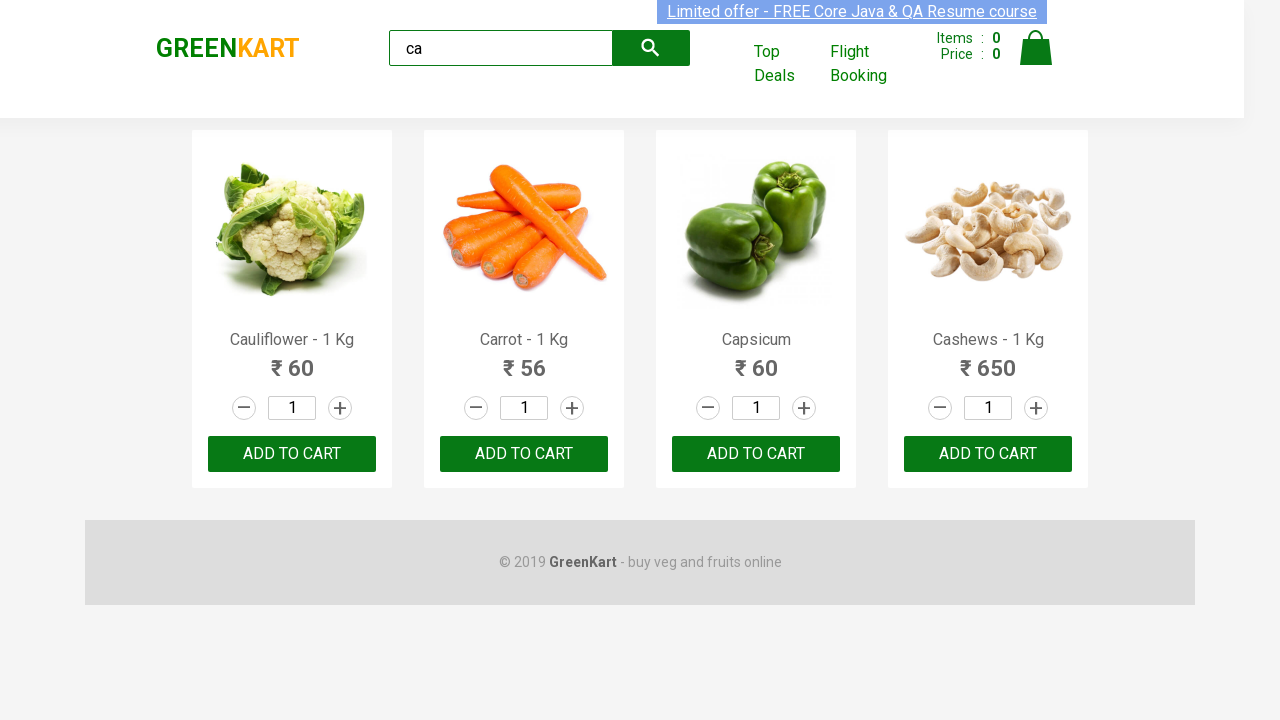

Clicked ADD TO CART button for the third product (Capsicum) at (756, 454) on .products .product >> nth=2 >> button:has-text('ADD TO CART')
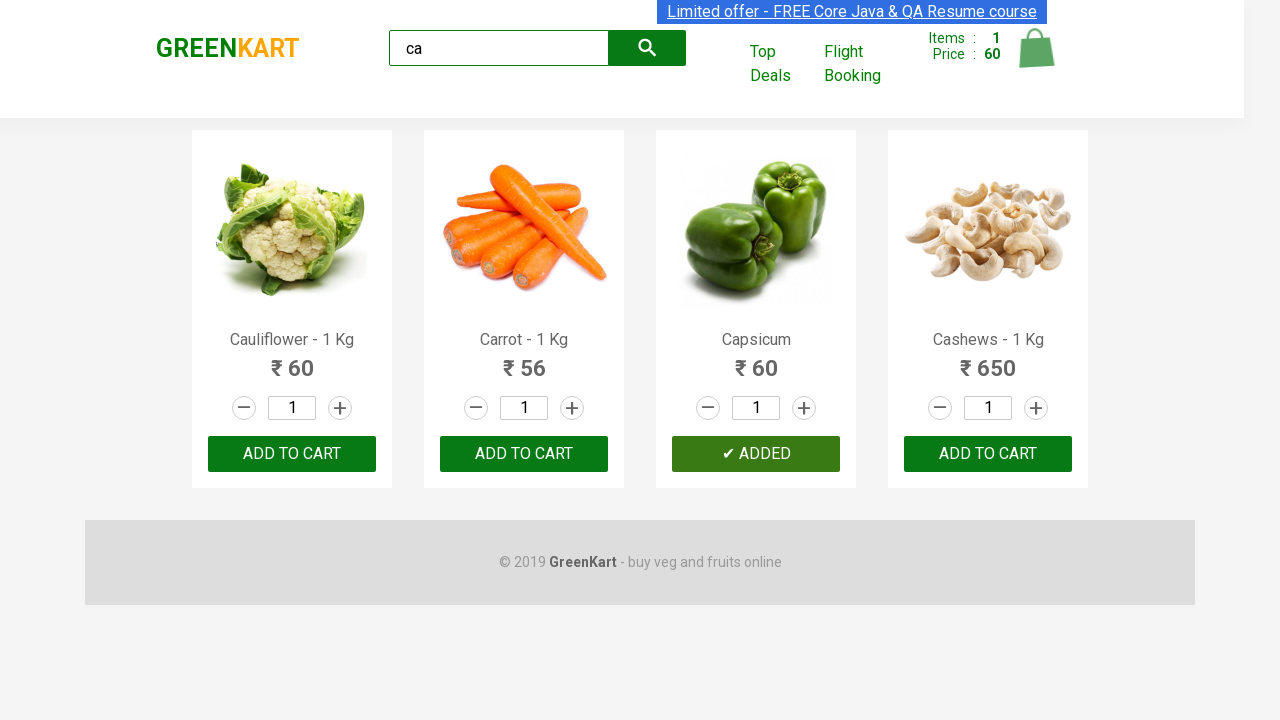

Found and clicked ADD TO CART for Cashews (product 3) at (988, 454) on .products .product >> nth=3 >> button
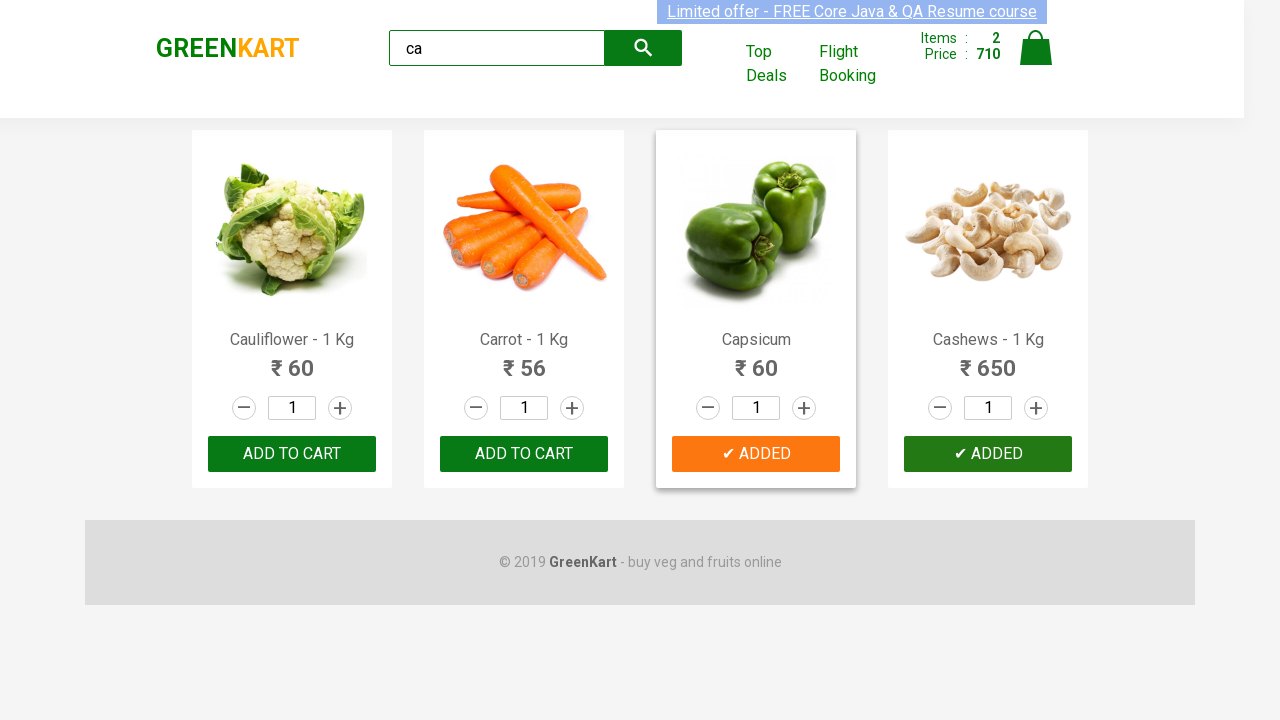

Retrieved brand text: 'GREENKART'
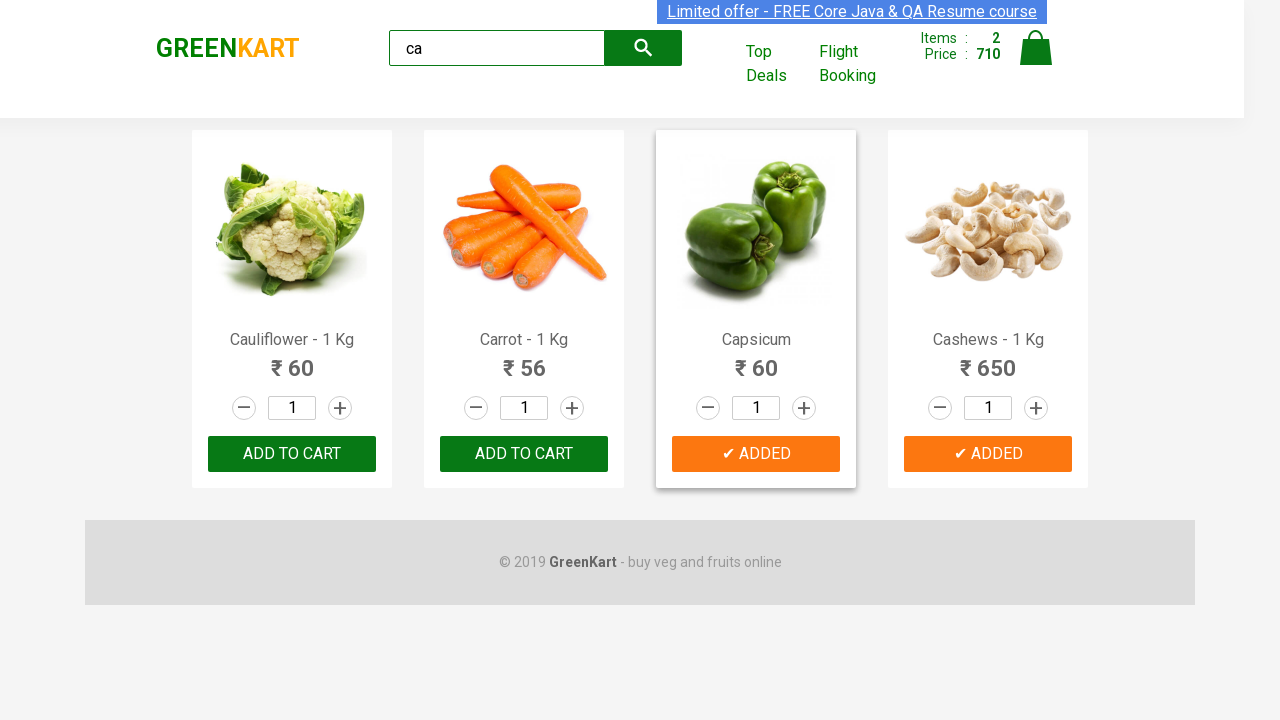

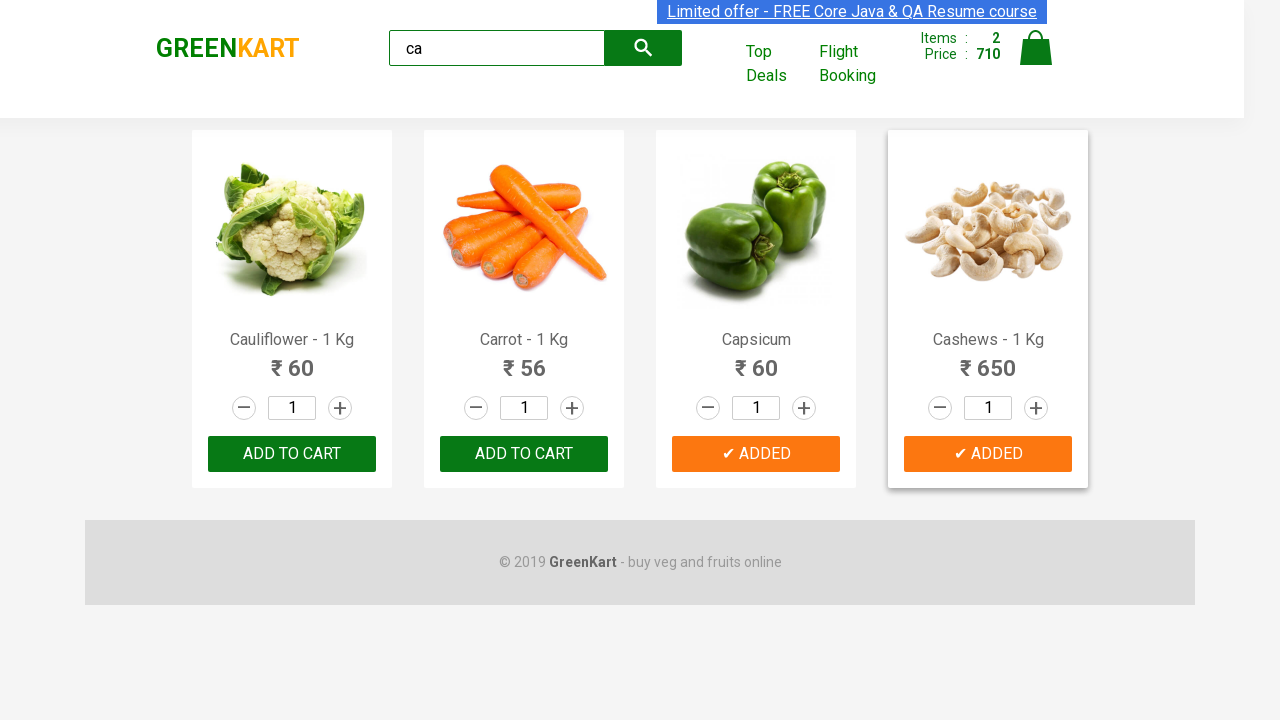